Tests checkbox functionality by verifying the default states of checkboxes, clicking to toggle checkbox #1, and confirming the state change

Starting URL: http://the-internet.herokuapp.com/checkboxes

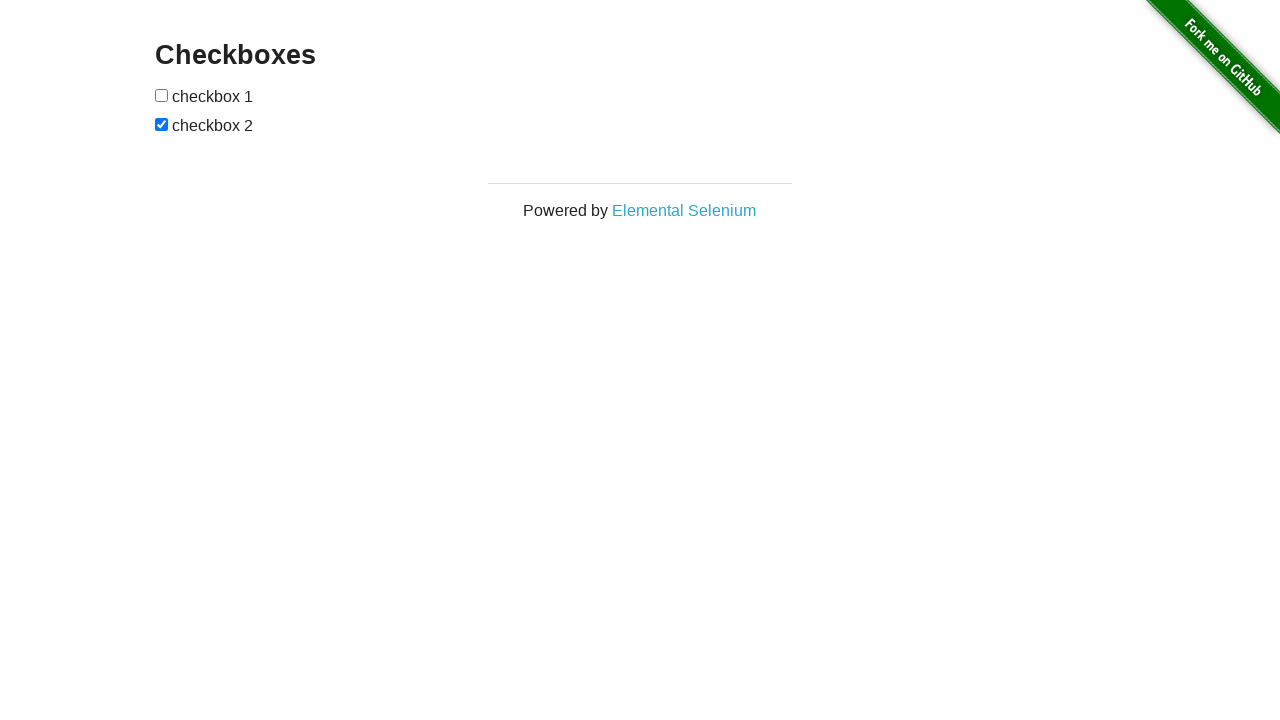

Located checkbox #1 (first checkbox input)
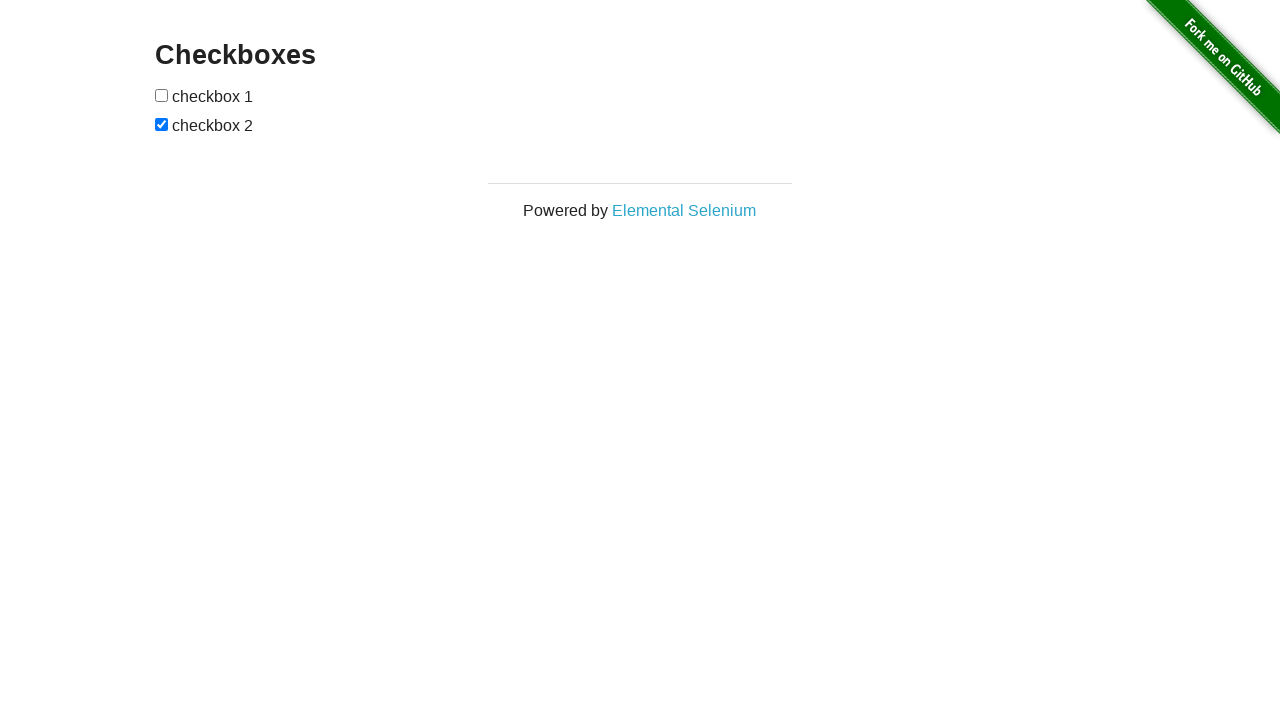

Verified checkbox #1 is not selected by default
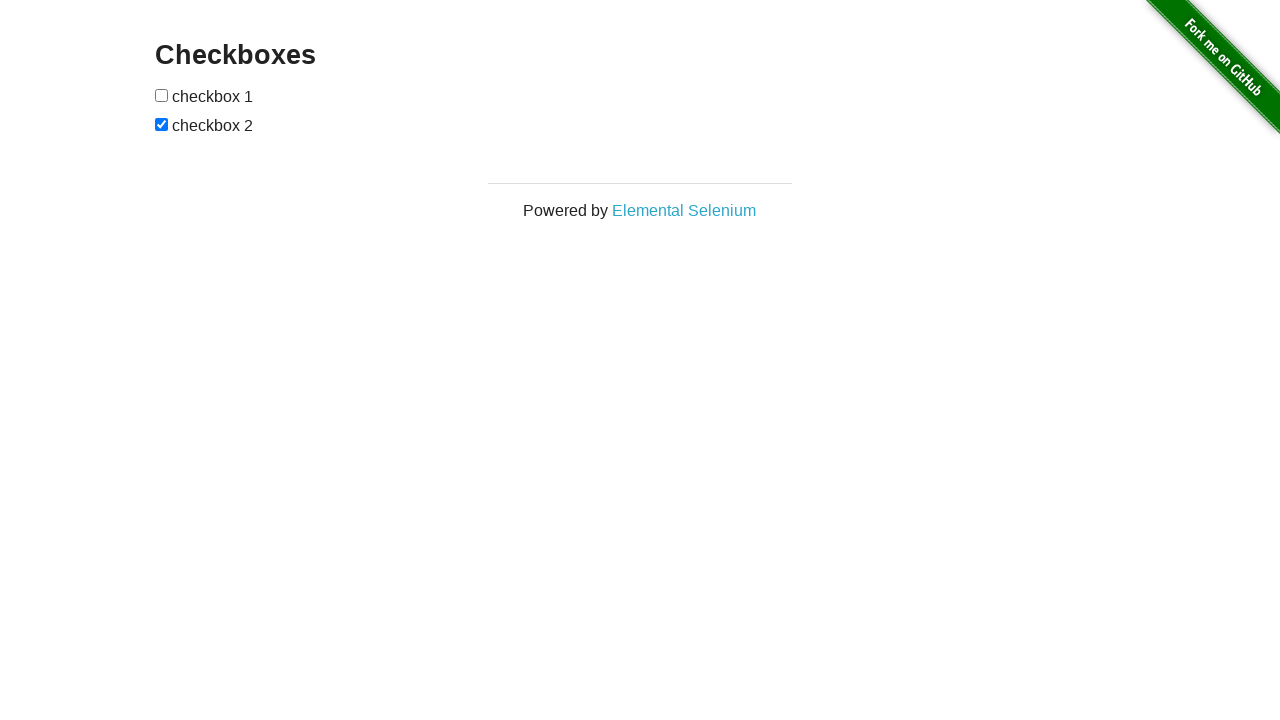

Located checkbox #2 (second checkbox input)
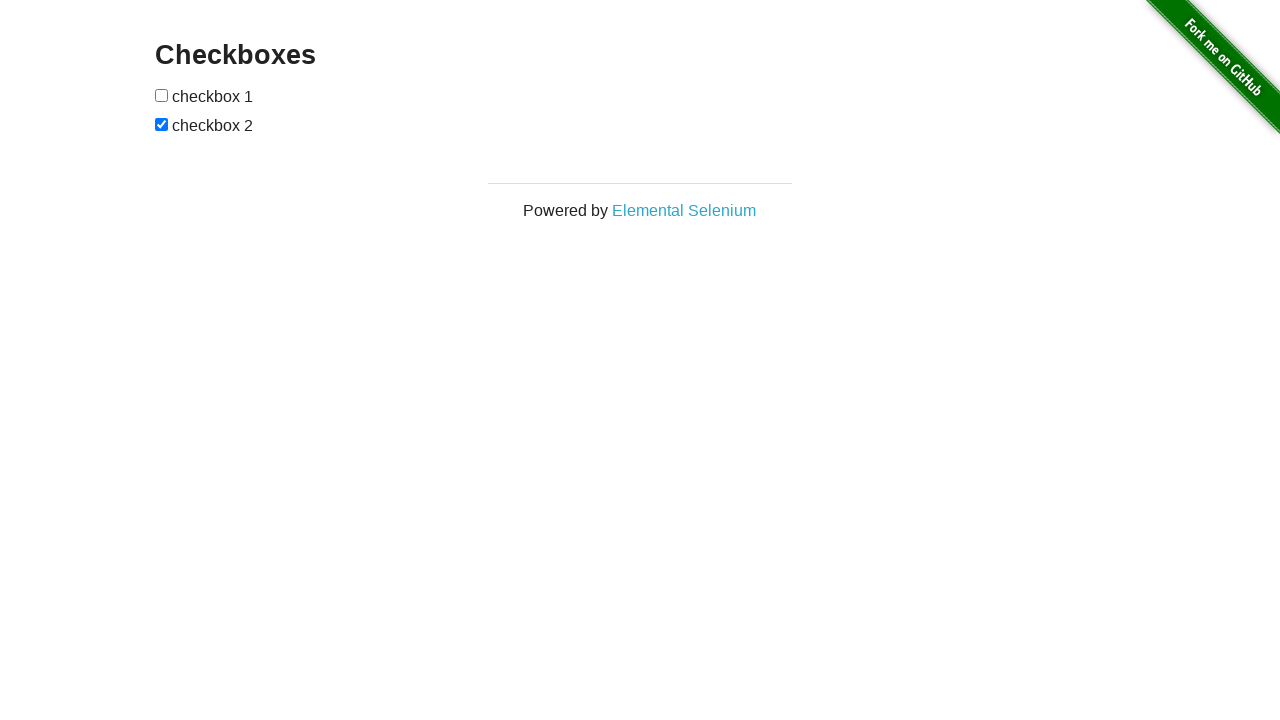

Verified checkbox #2 is selected by default
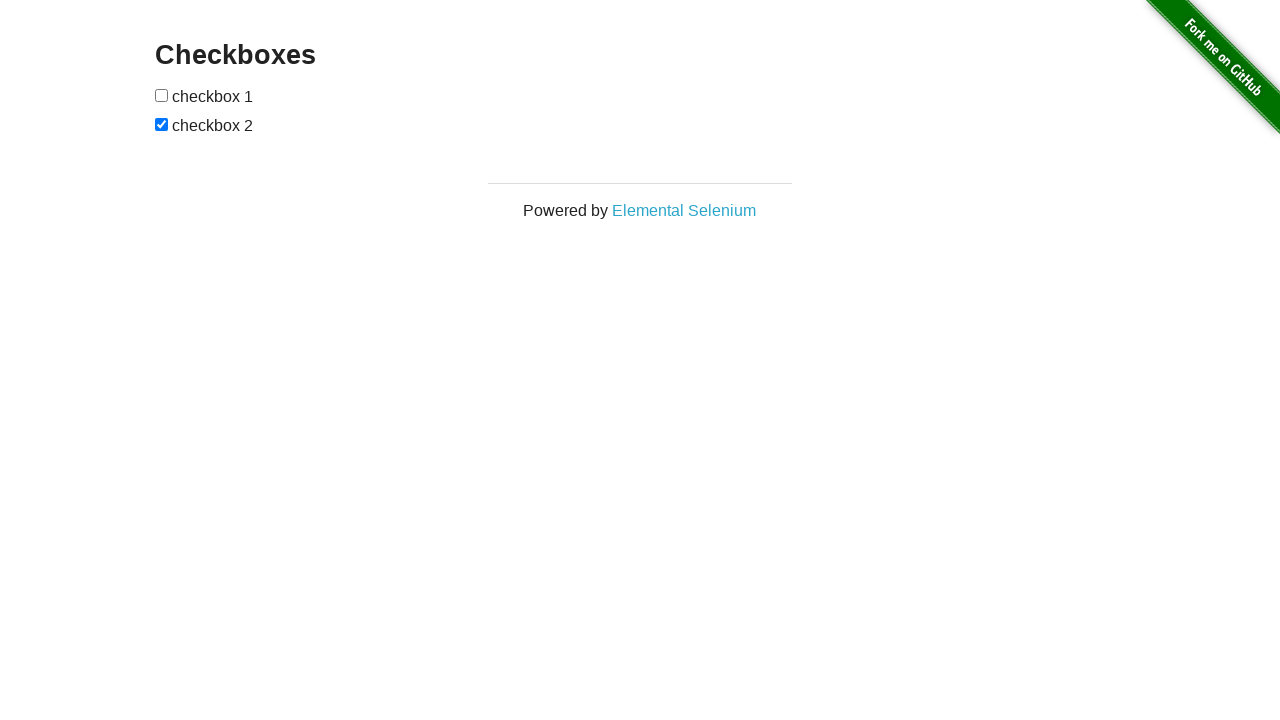

Clicked checkbox #1 to select it at (162, 95) on input[type='checkbox'] >> nth=0
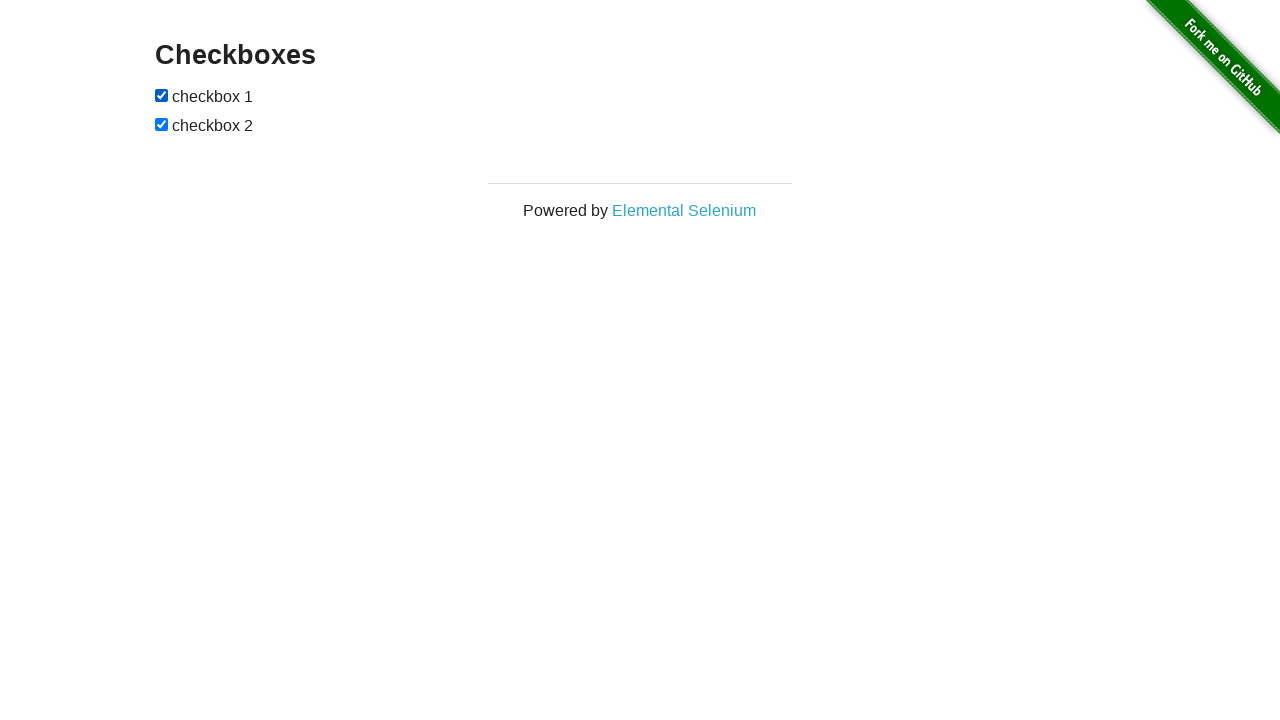

Clicked checkbox #2 to deselect it at (162, 124) on input[type='checkbox'] >> nth=1
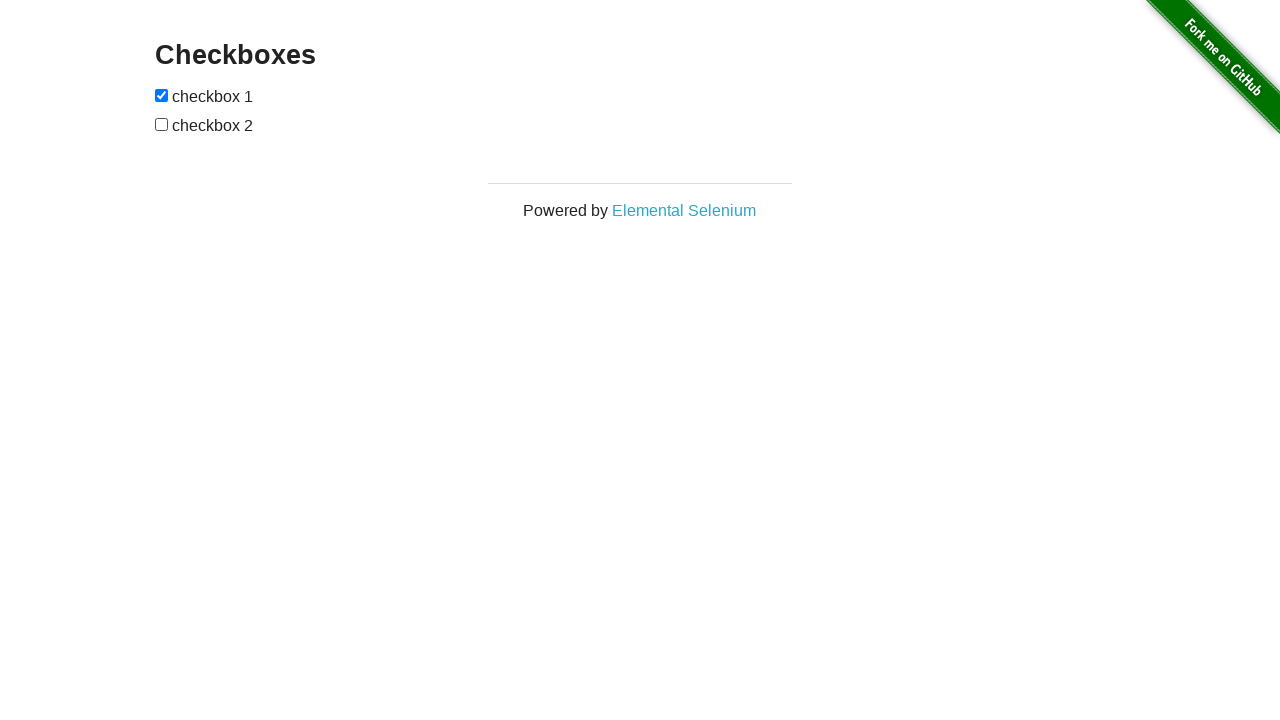

Verified checkbox #1 is now selected after clicking
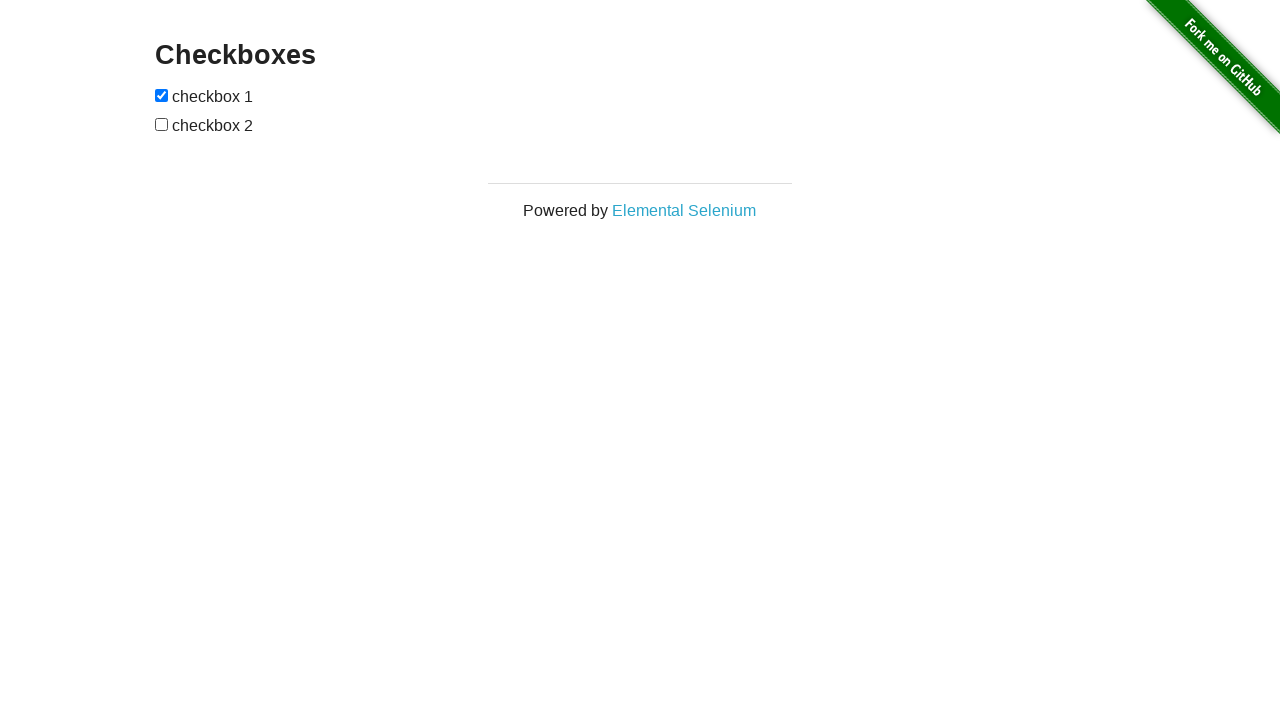

Verified checkbox #2 is now deselected after clicking
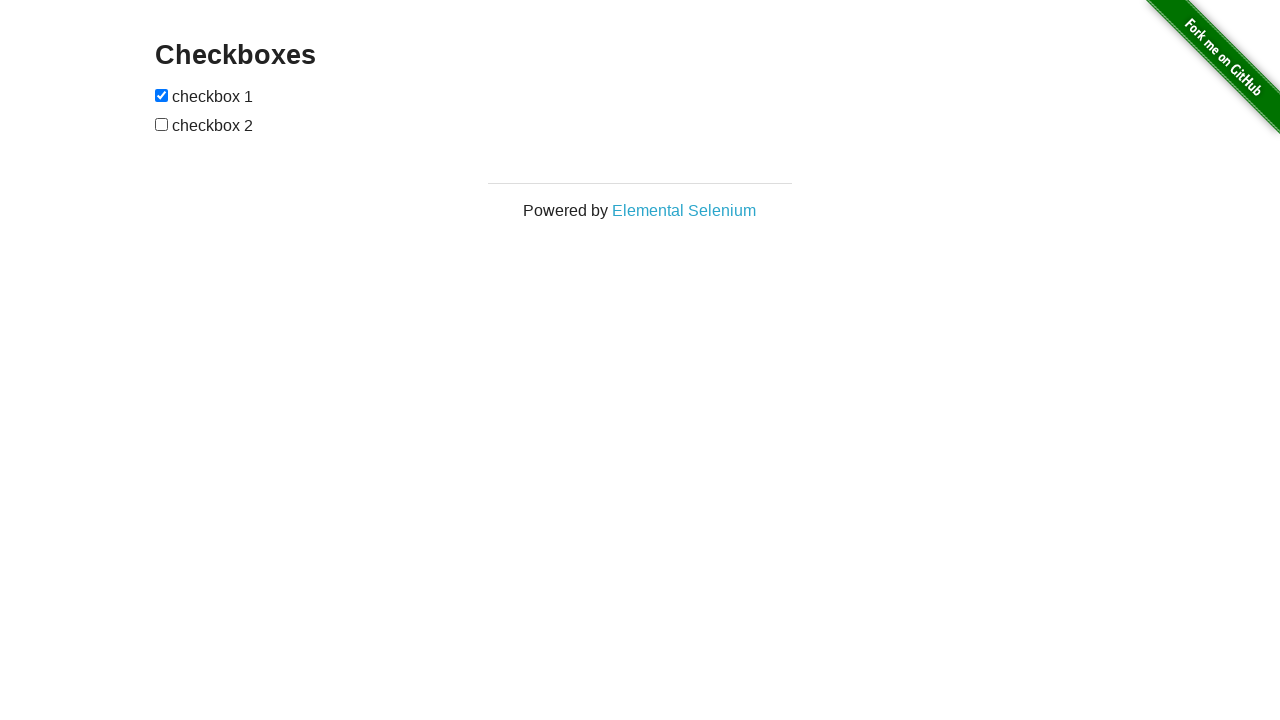

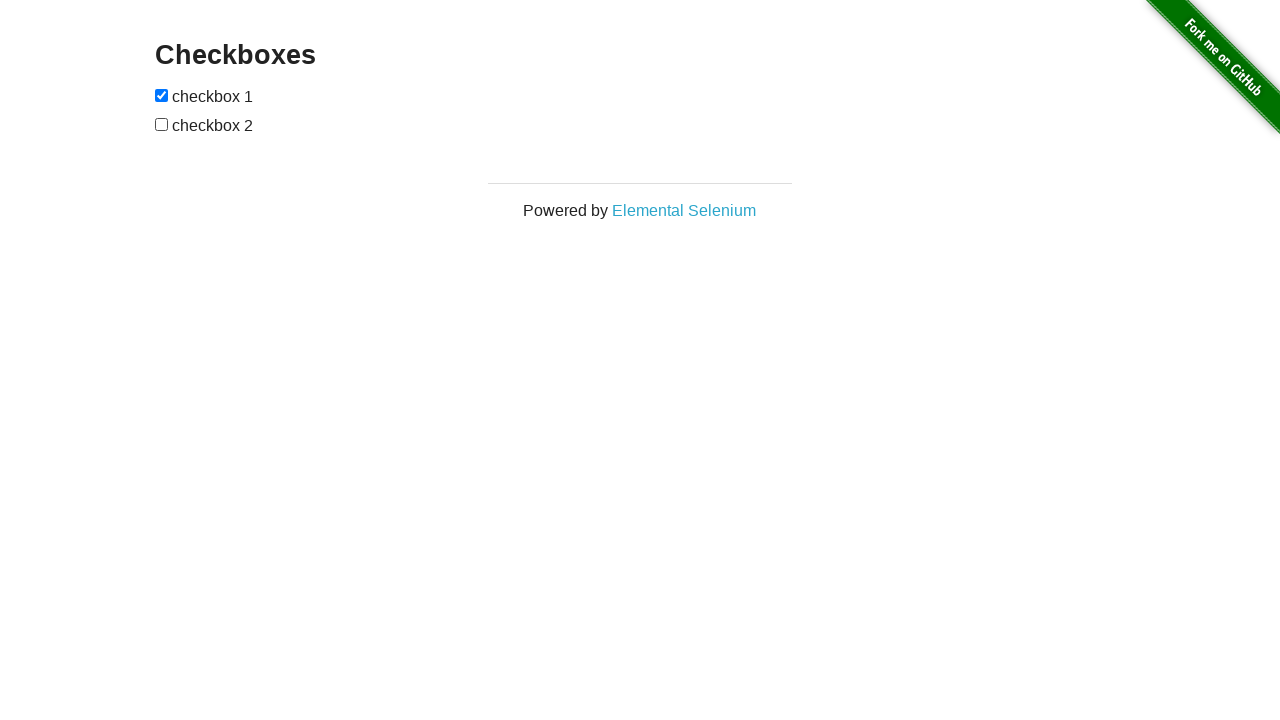